Tests the Meesho website by scrolling to find the Kids Lunch Boxes category, scrolling back up, and entering a search term in the search box.

Starting URL: https://www.meesho.com/

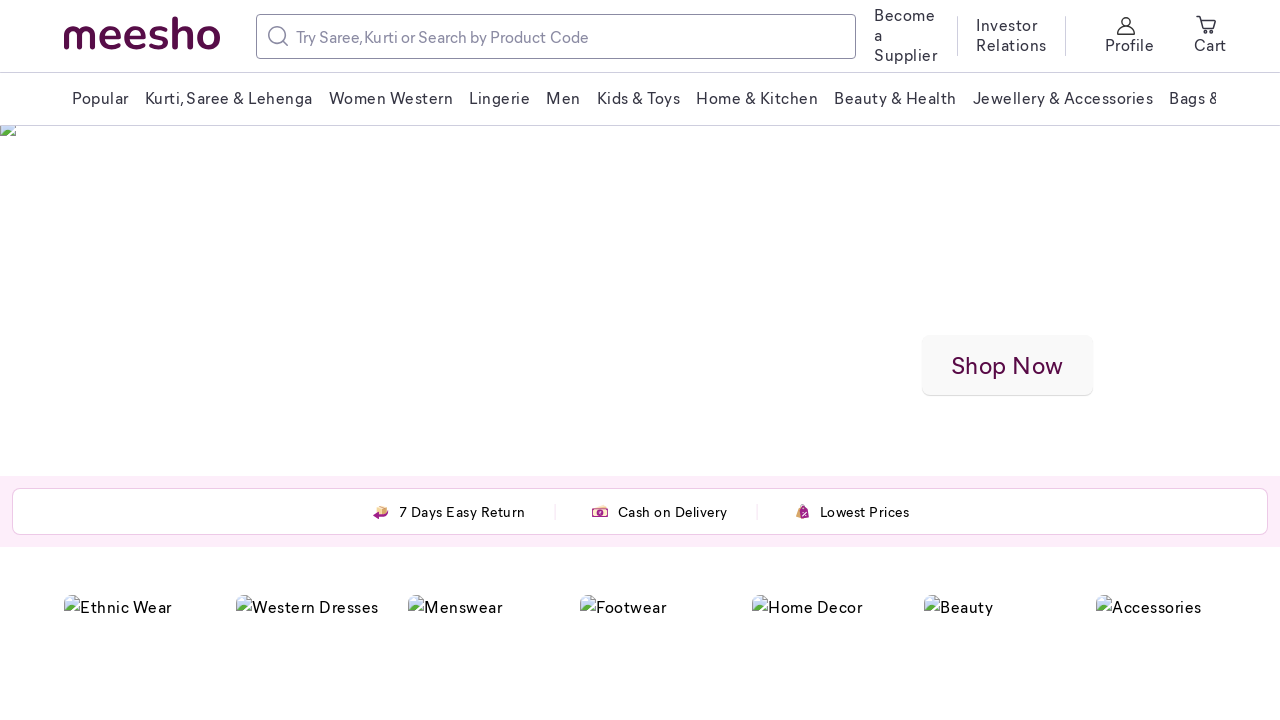

Located Kids Lunch Boxes link element
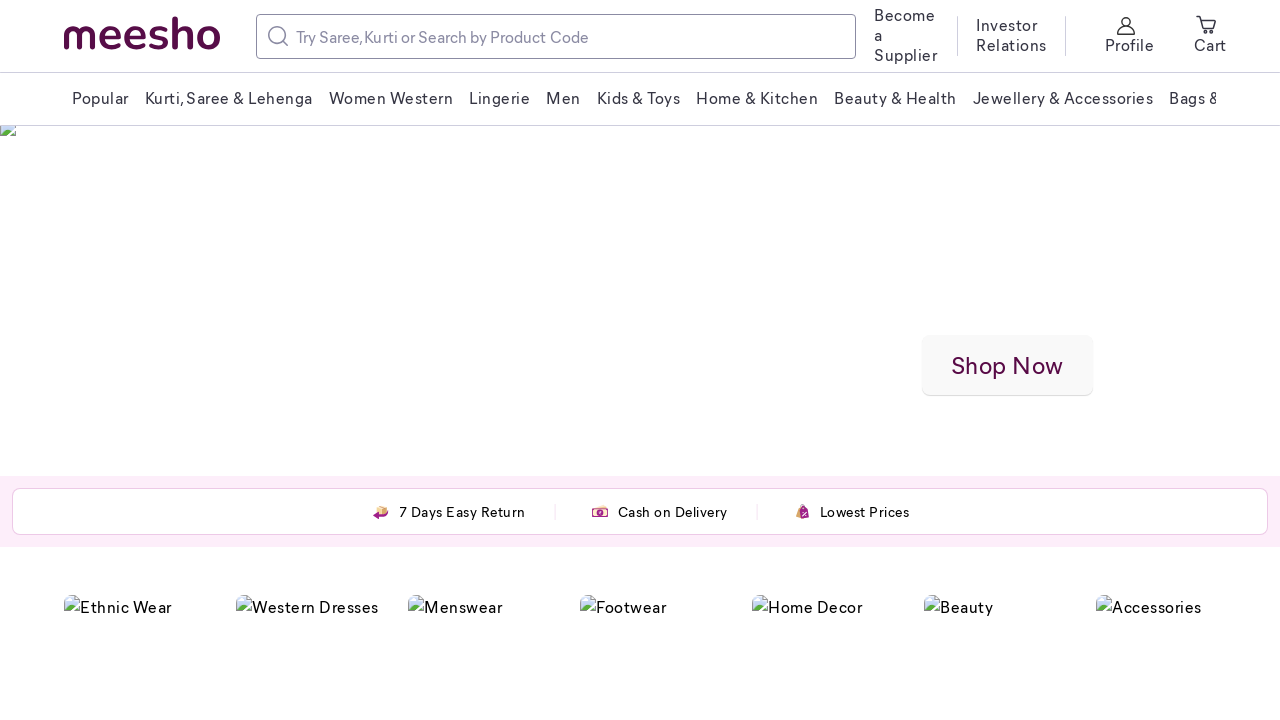

Scrolled to Kids Lunch Boxes category
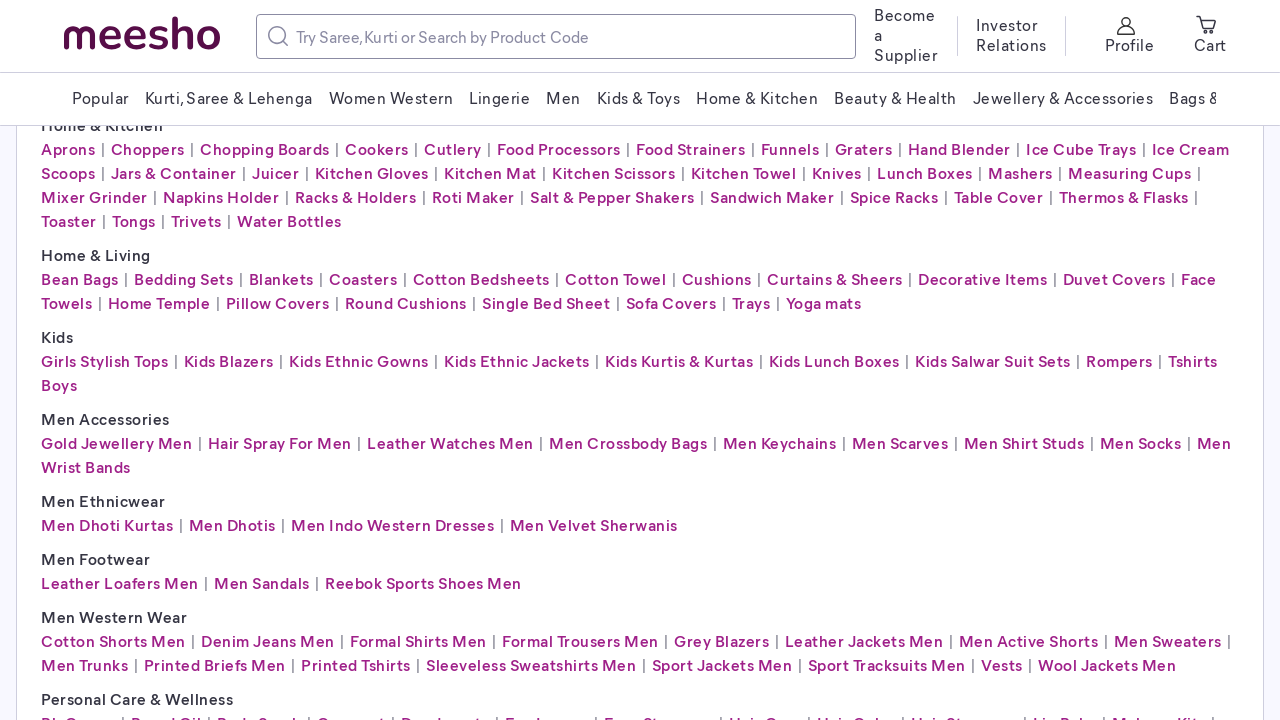

Scrolled back to top of page
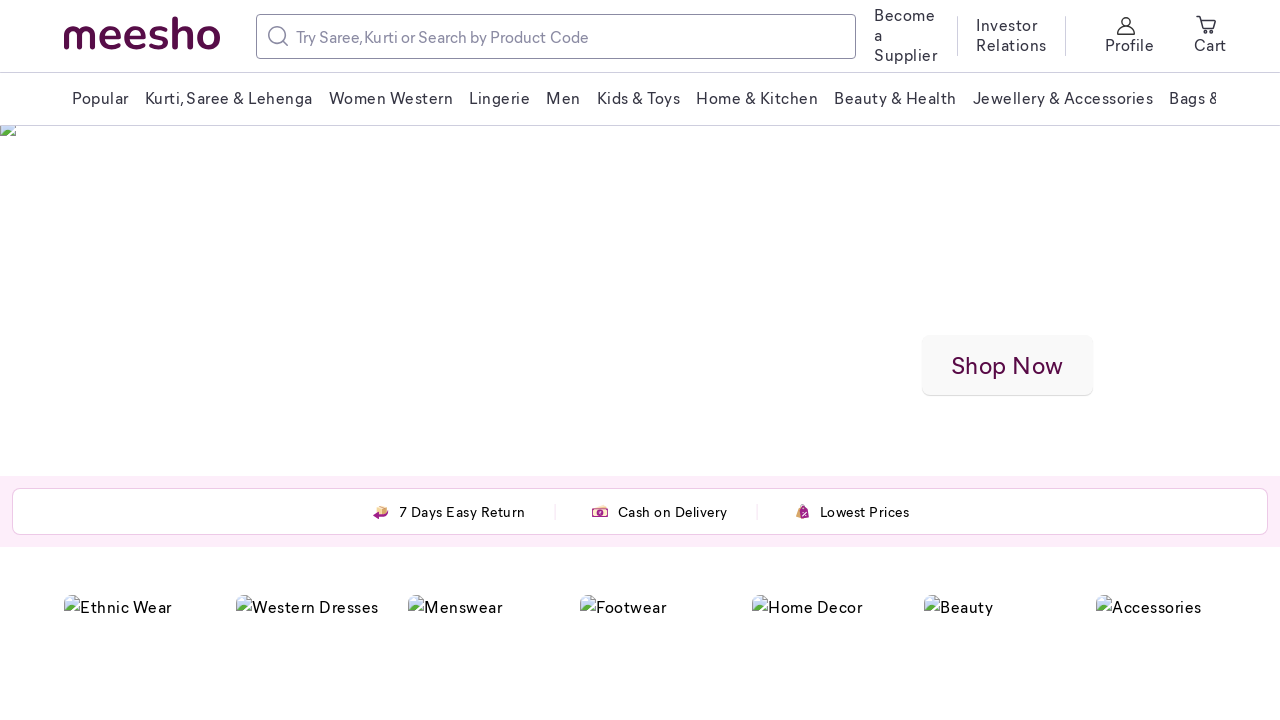

Located search box element
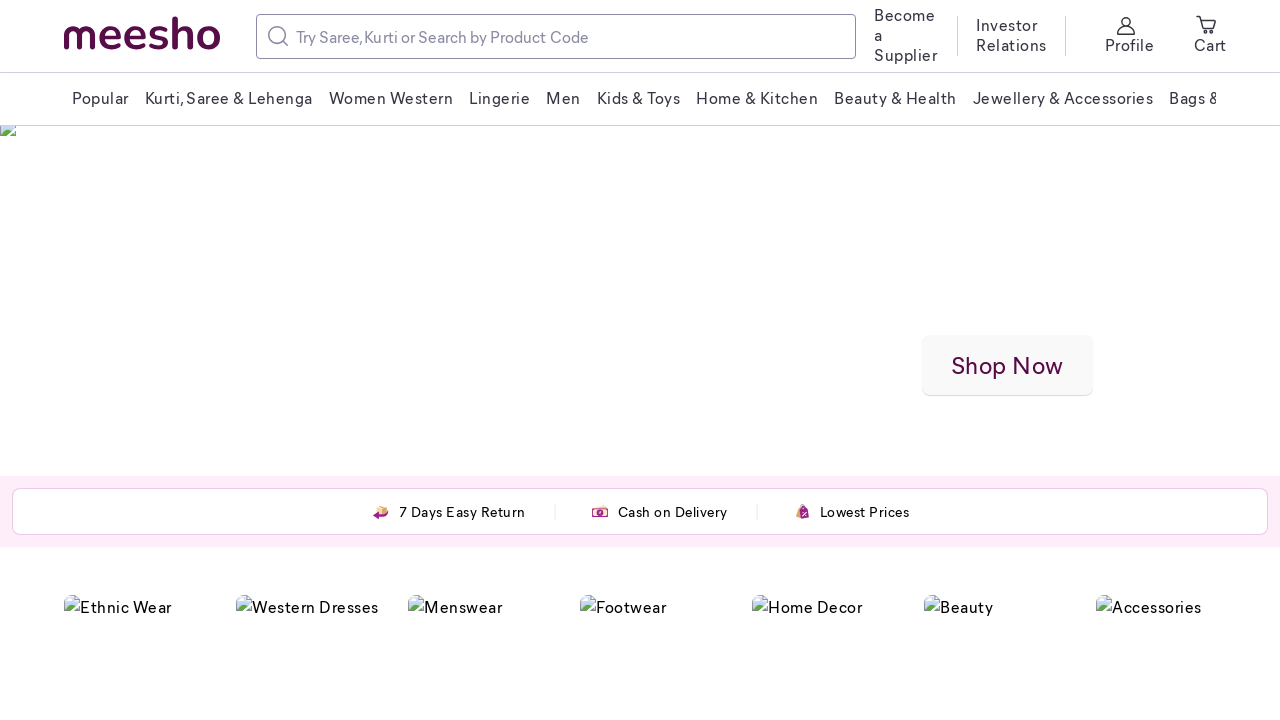

Entered 'Kids lunch box' in search box on input[font-weight='book'] >> nth=0
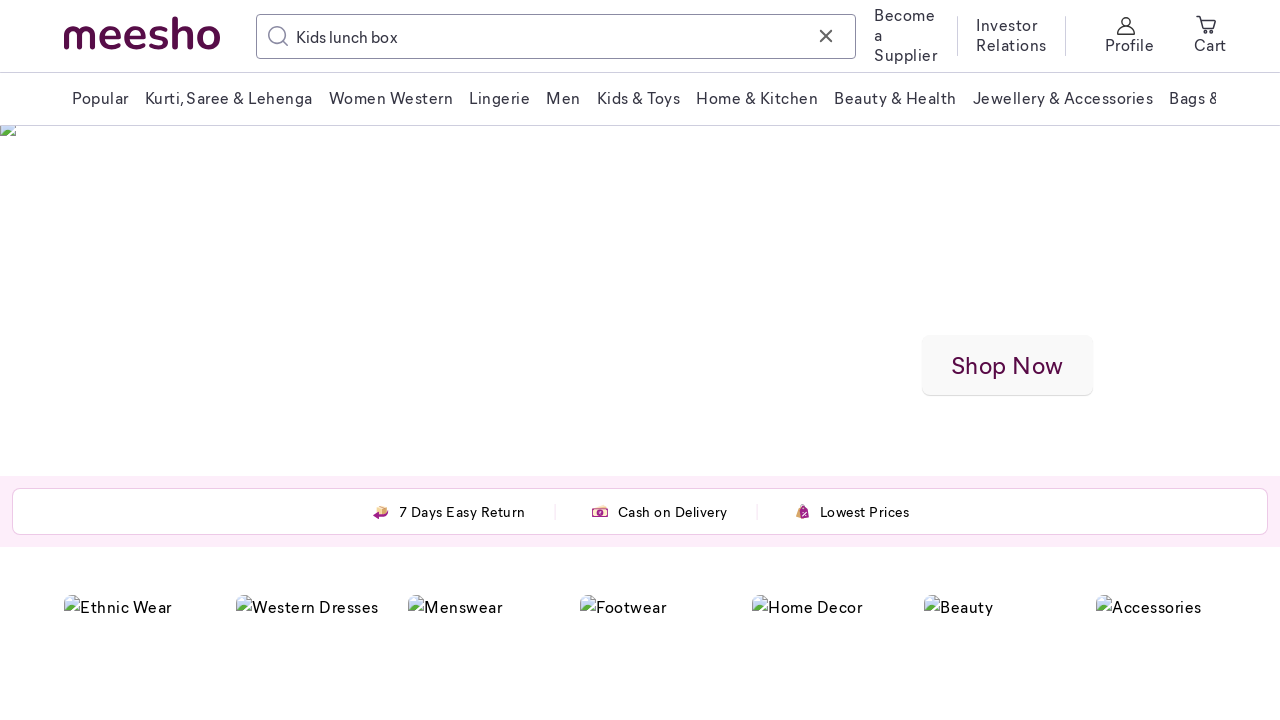

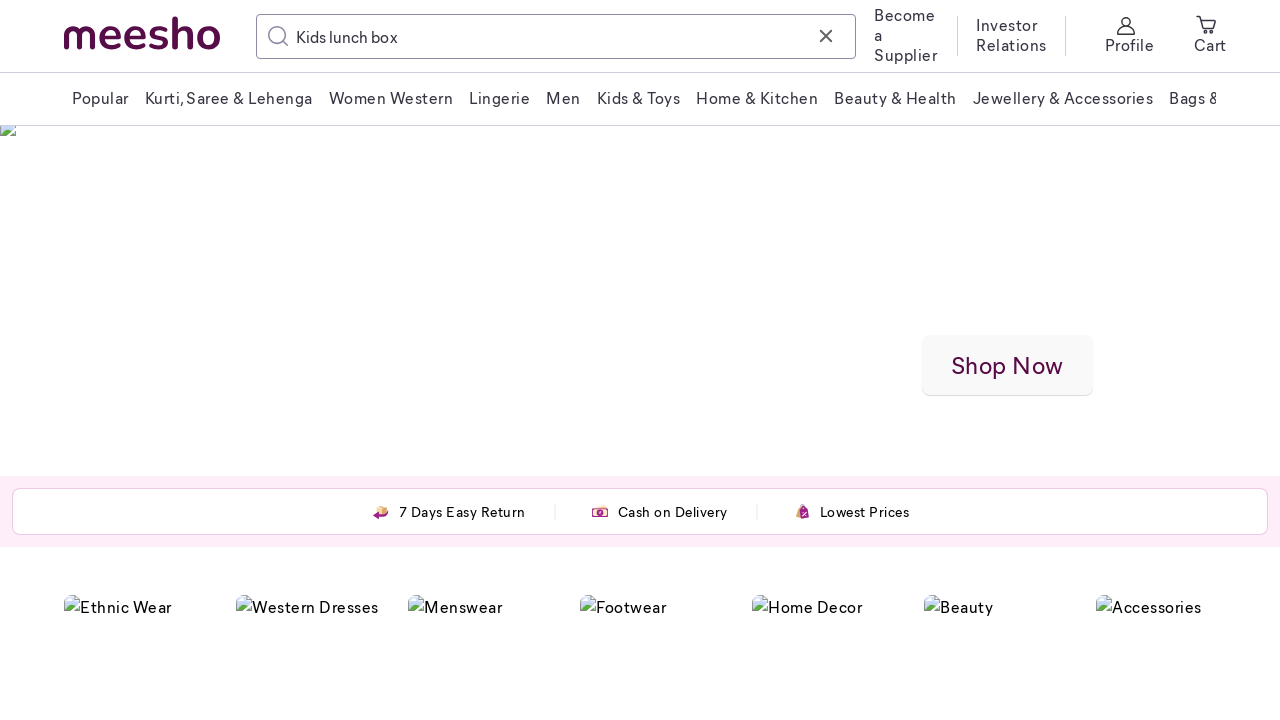